Demonstrates drag-and-drop by offset mouse action, dragging source element to target element's coordinates

Starting URL: https://crossbrowsertesting.github.io/drag-and-drop

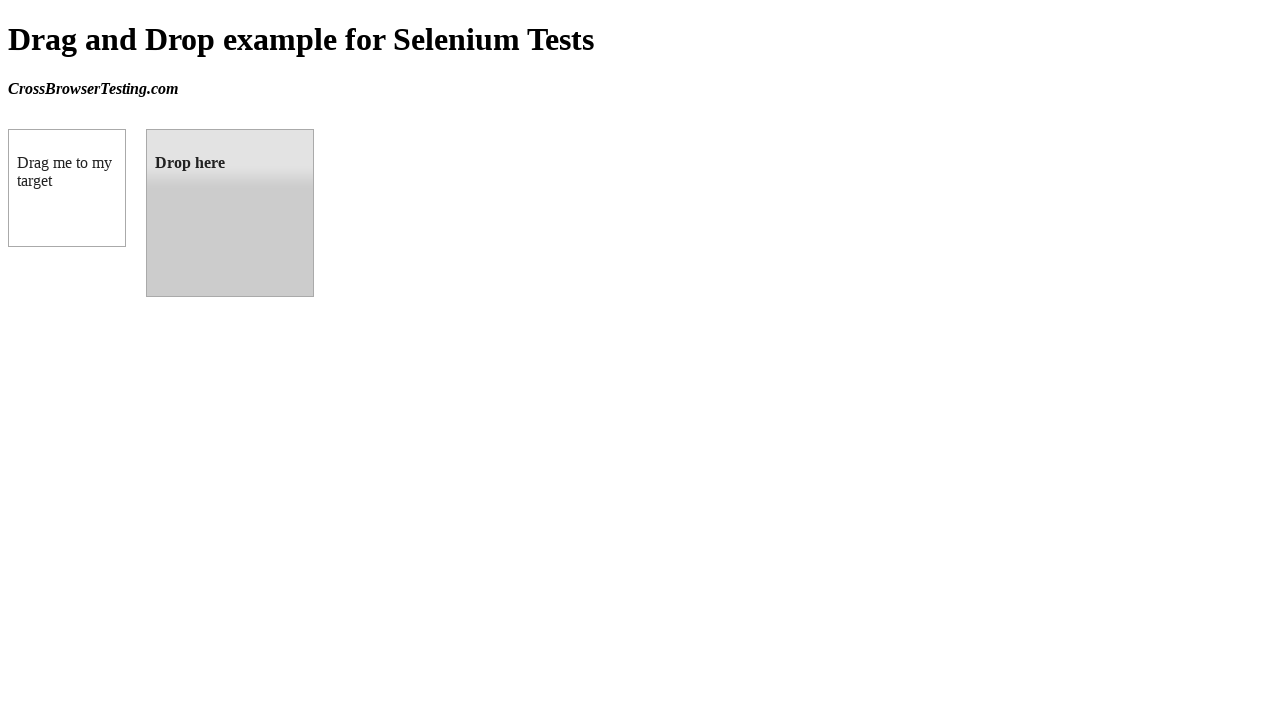

Located draggable source element
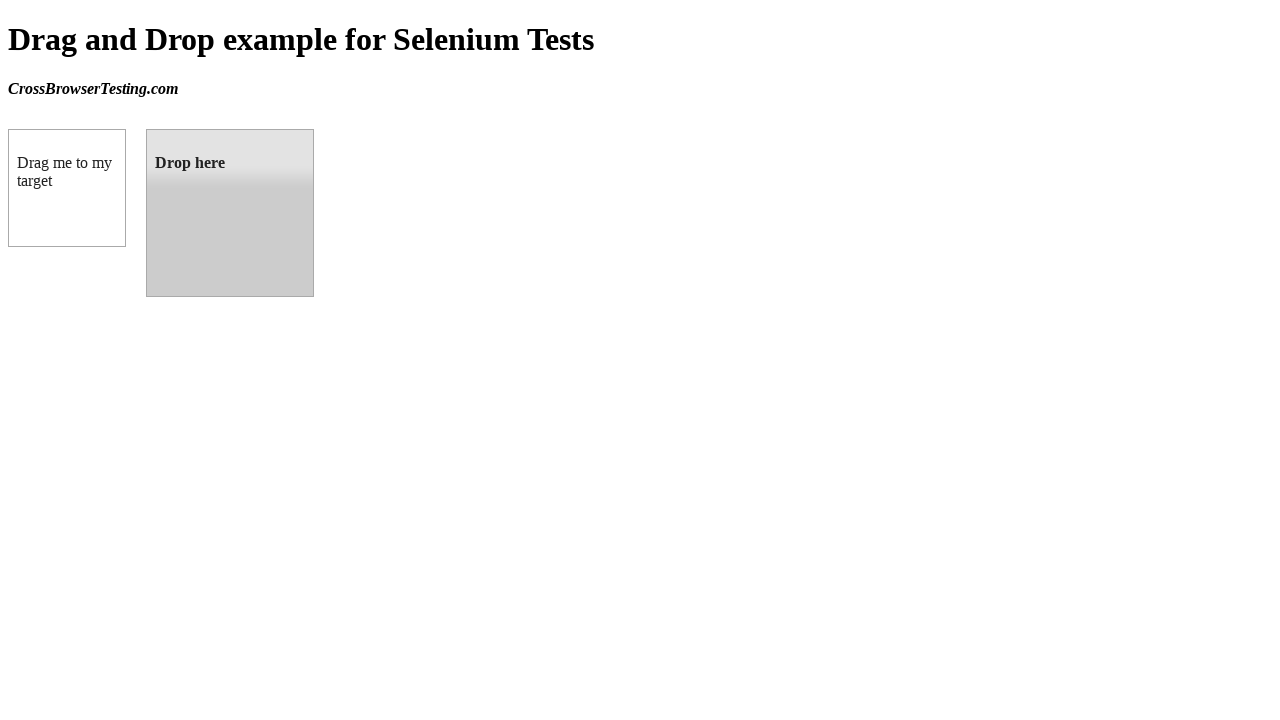

Located droppable target element
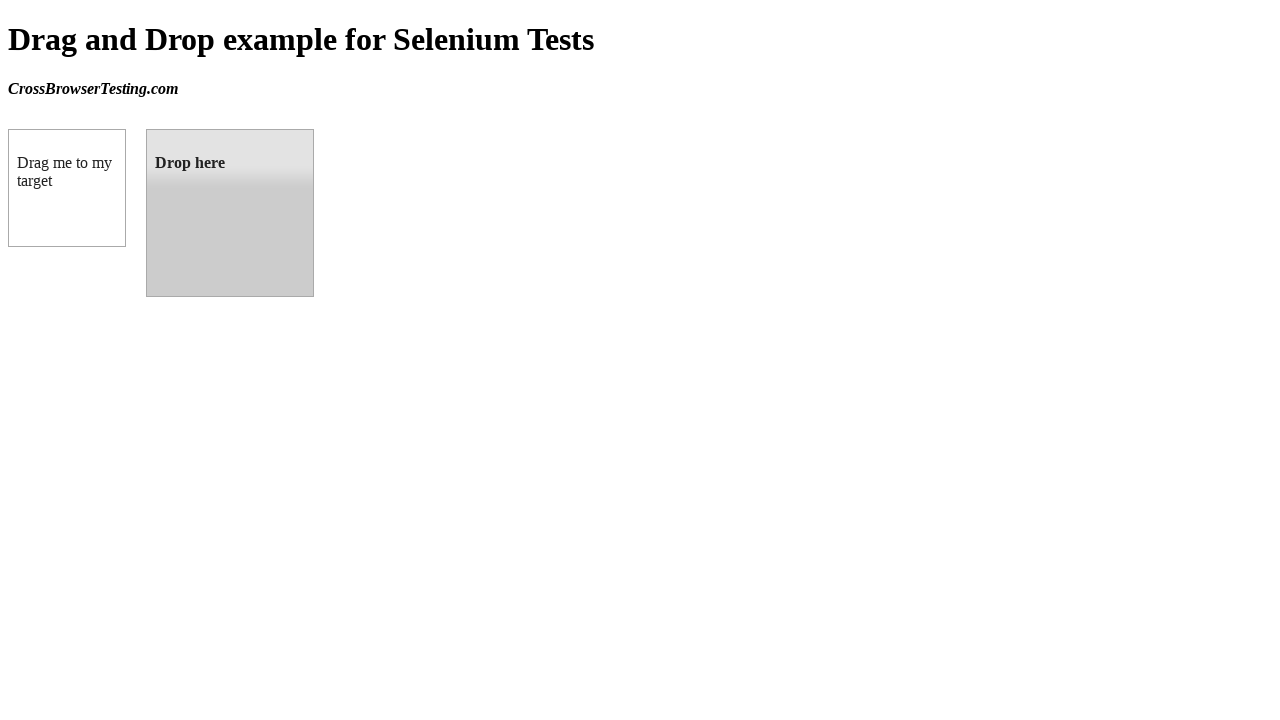

Retrieved target element's bounding box coordinates
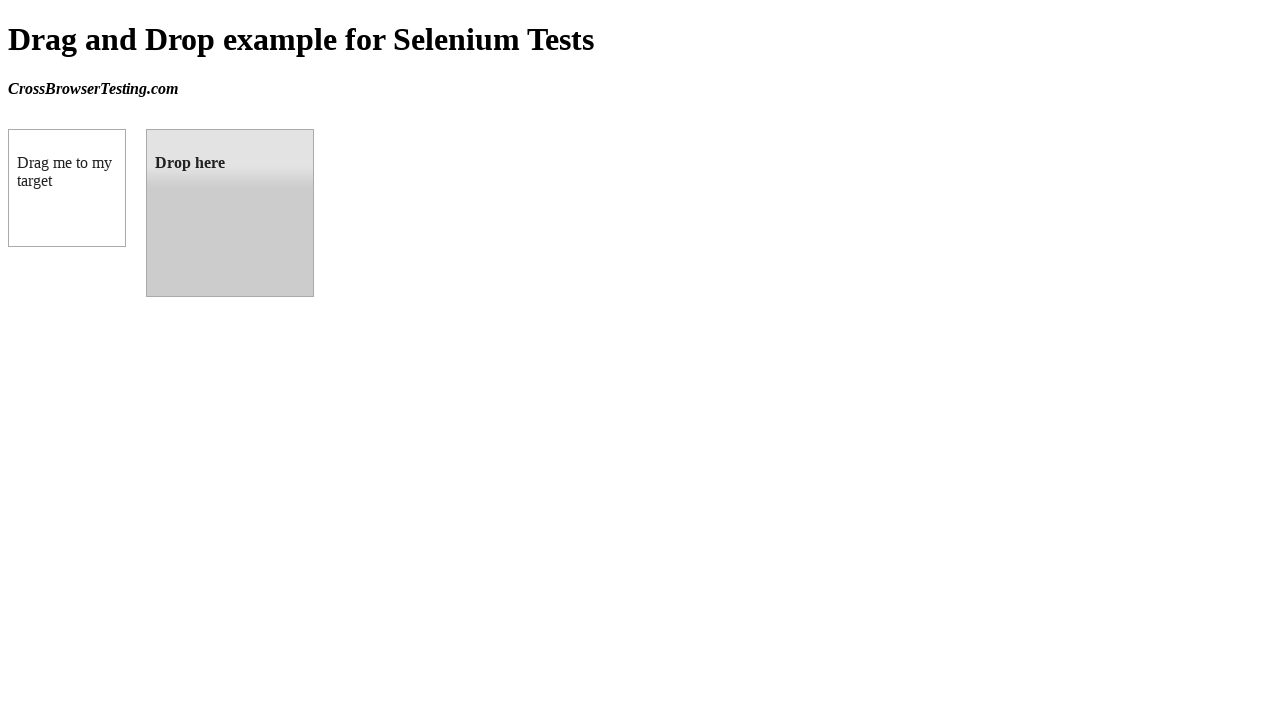

Performed drag-and-drop action from source to target element at (230, 213)
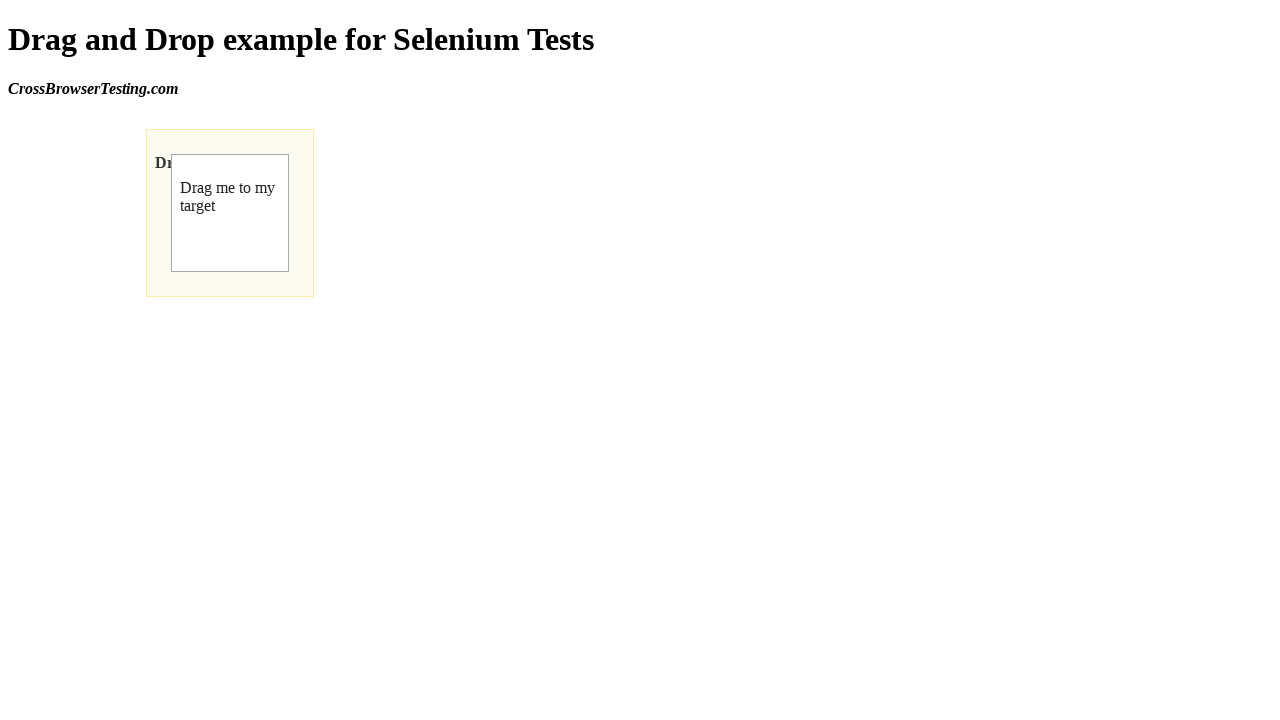

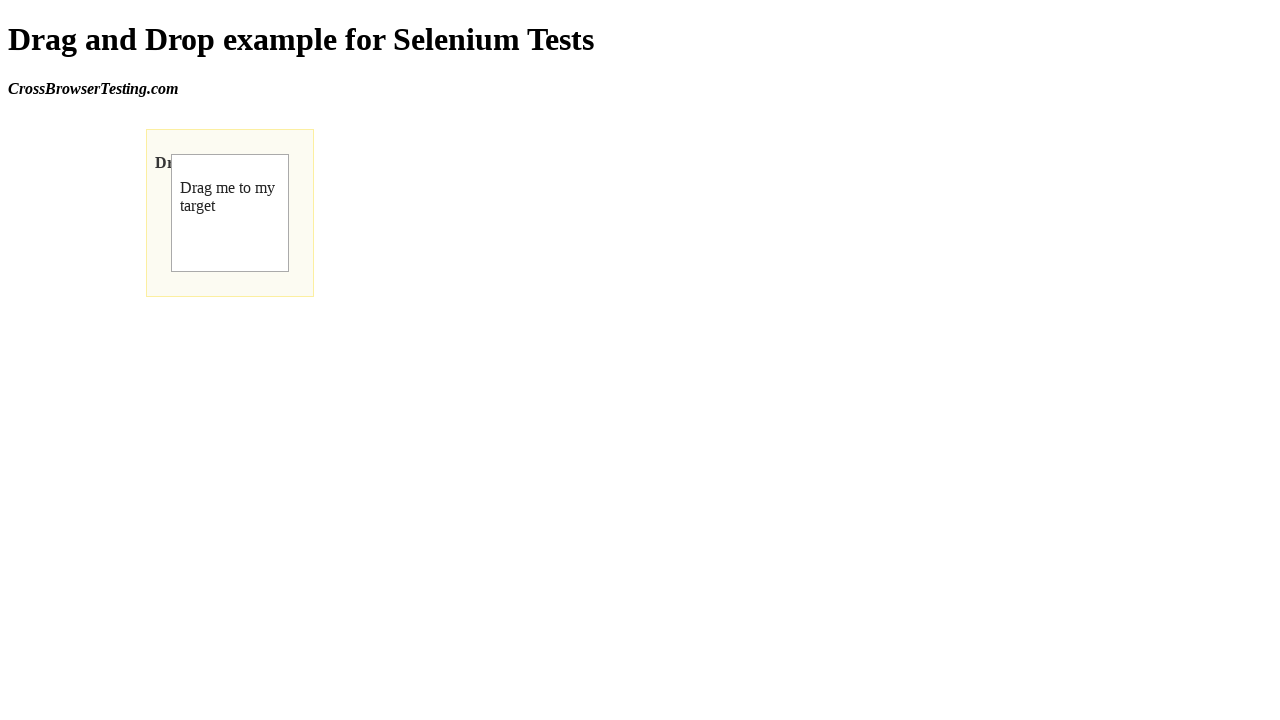